Tests drag and drop functionality by dragging a draggable element and dropping it onto a droppable target area

Starting URL: https://jqueryui.com/resources/demos/droppable/default.html

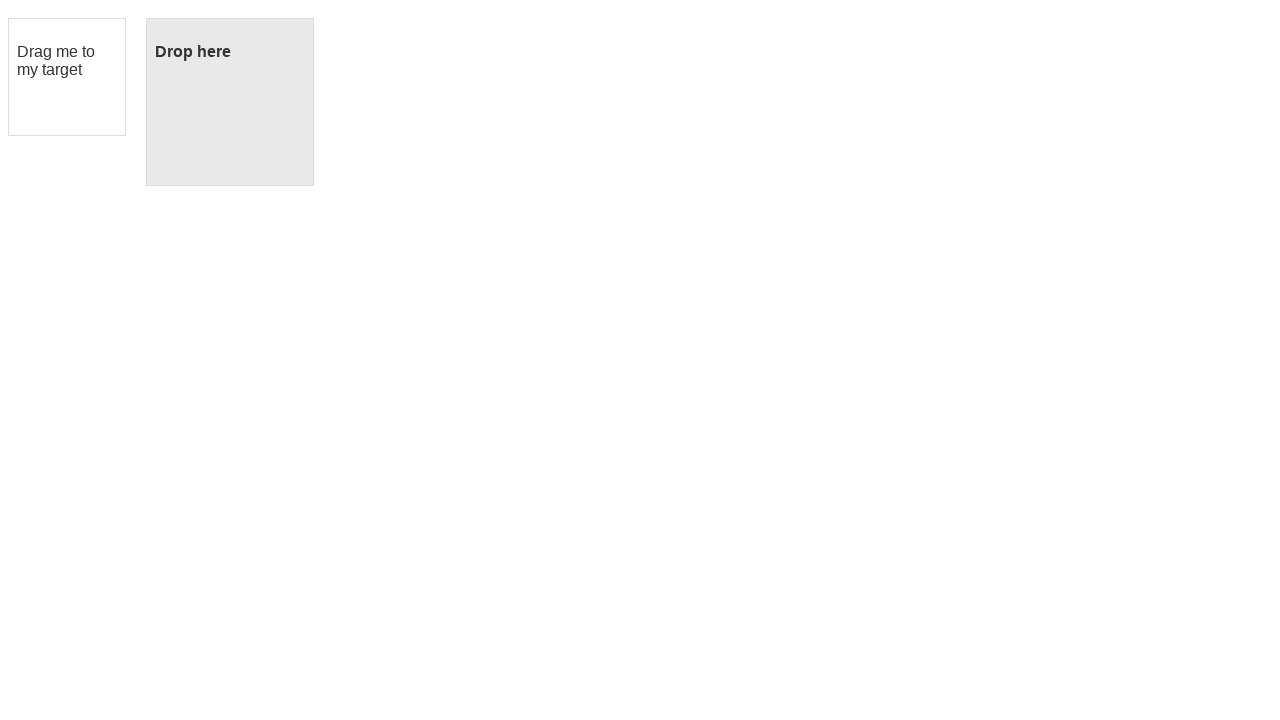

Located the draggable element with id 'draggable'
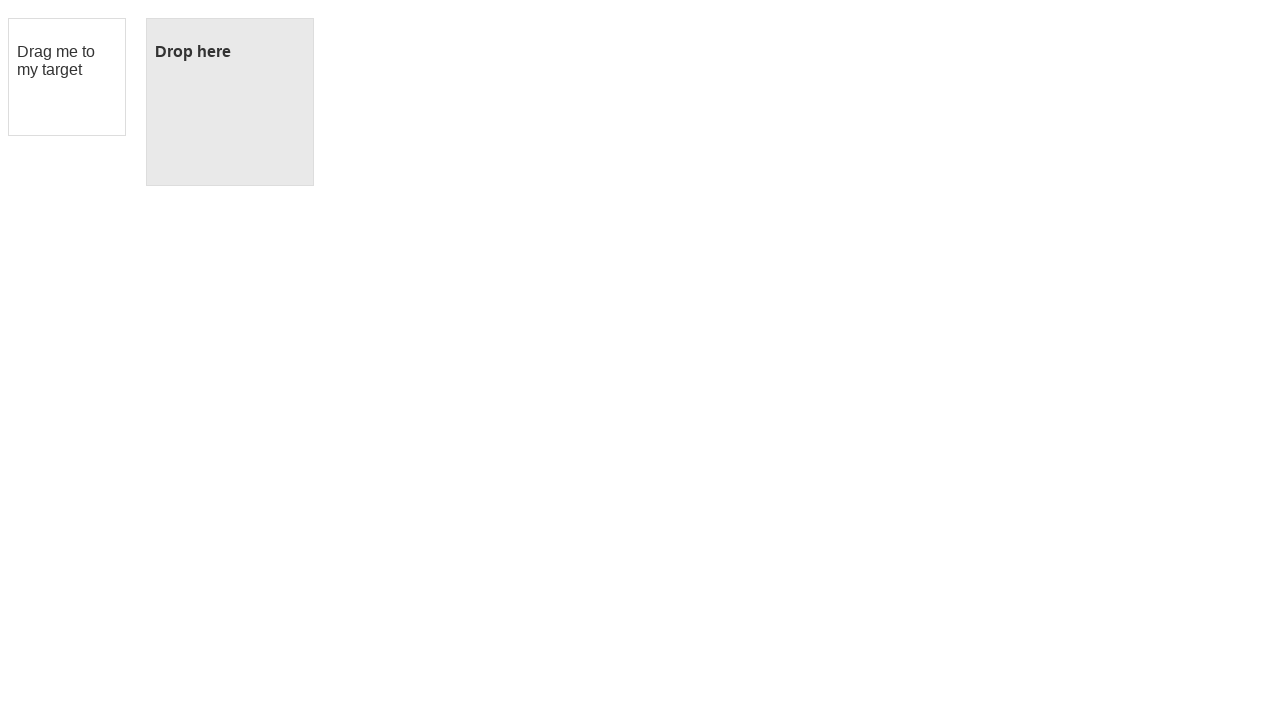

Located the droppable target area with id 'droppable'
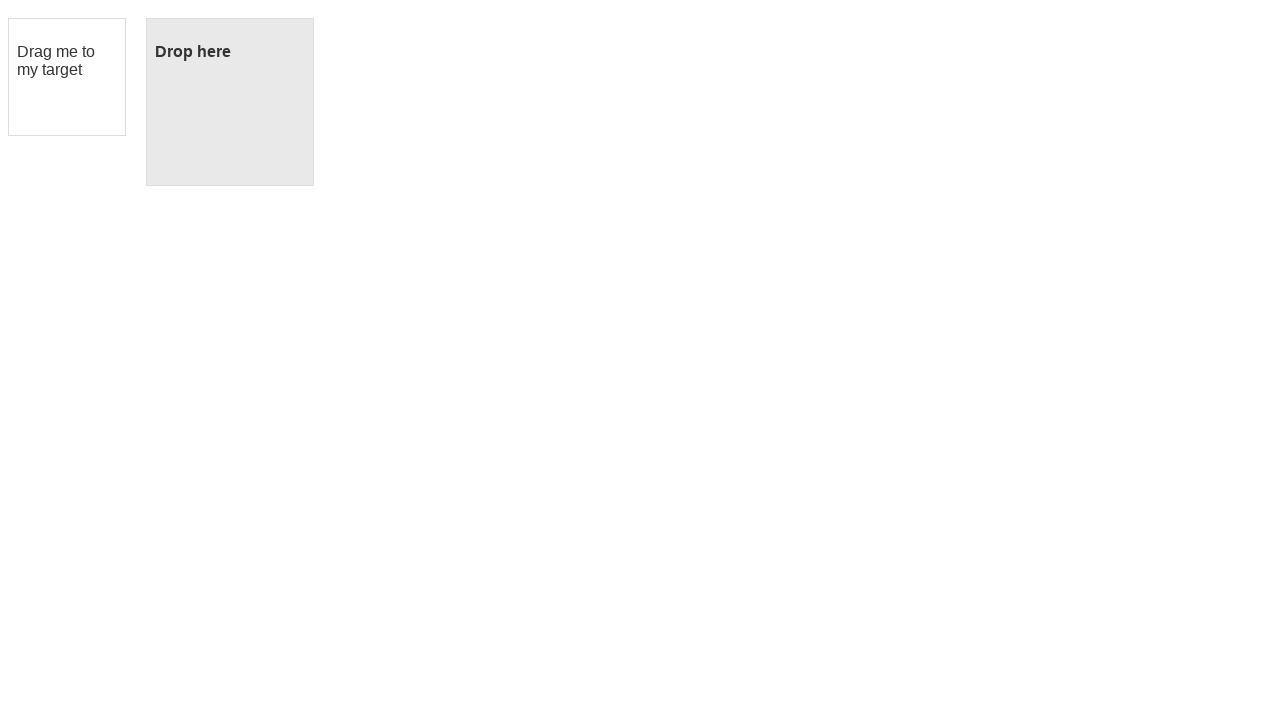

Dragged the draggable element onto the droppable target area at (230, 102)
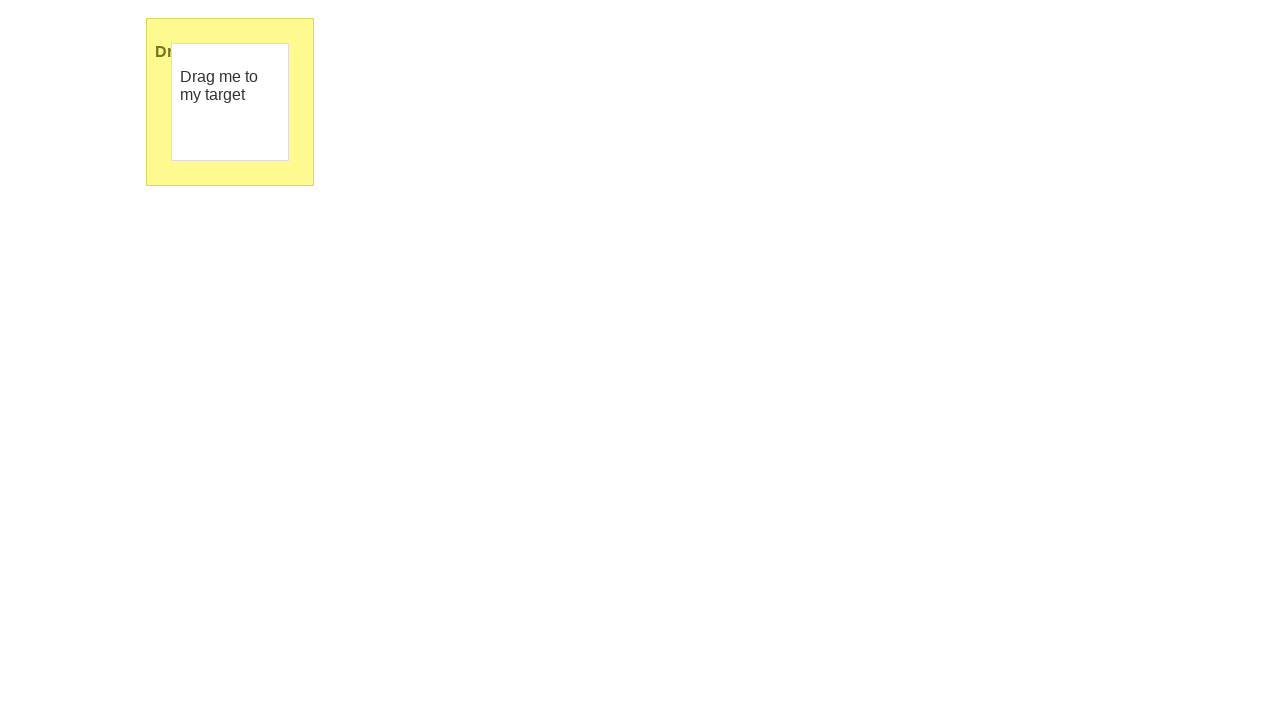

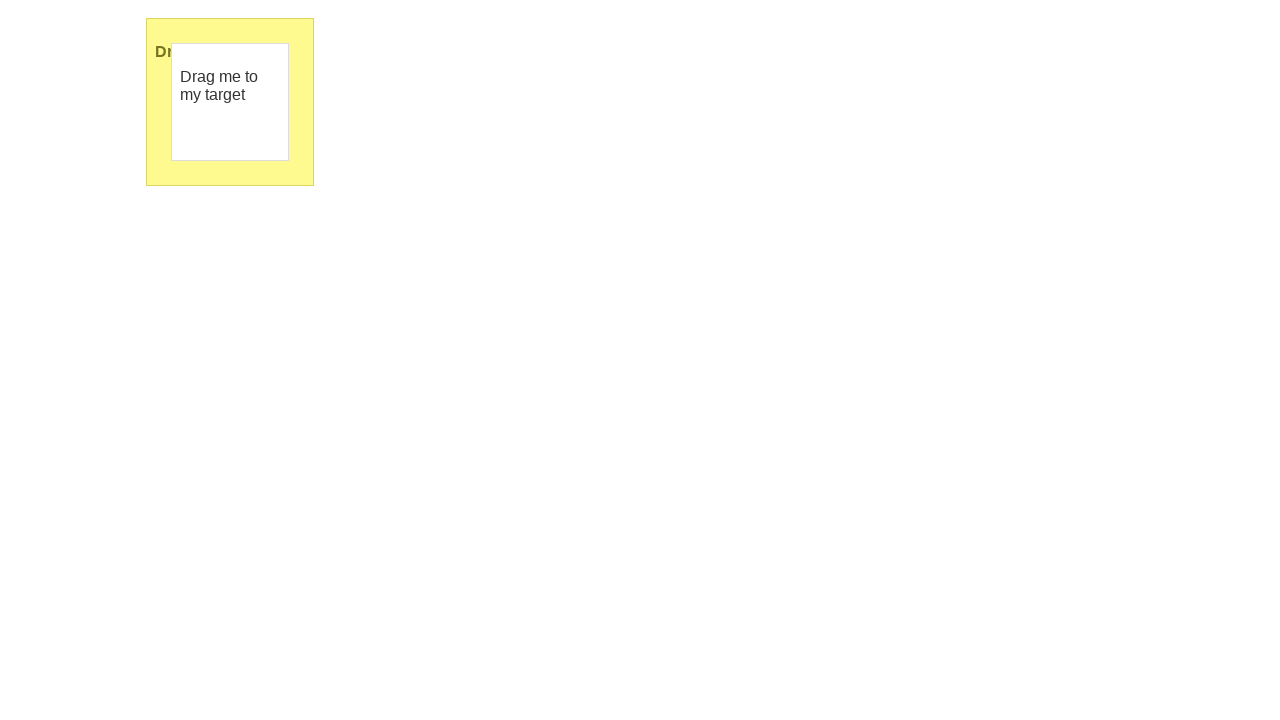